Tests search functionality with different search terms like "dress", "baby", and other products

Starting URL: https://testotomasyonu.com

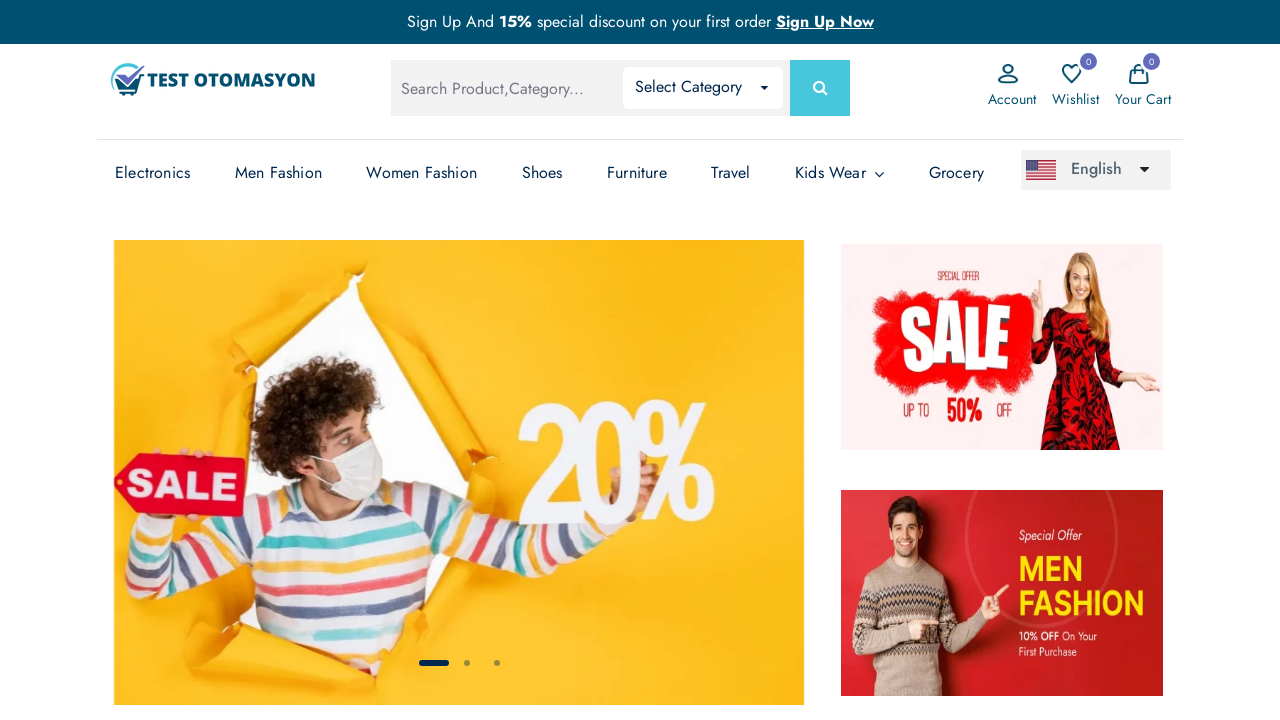

Filled search field with 'dress' on [name='search']
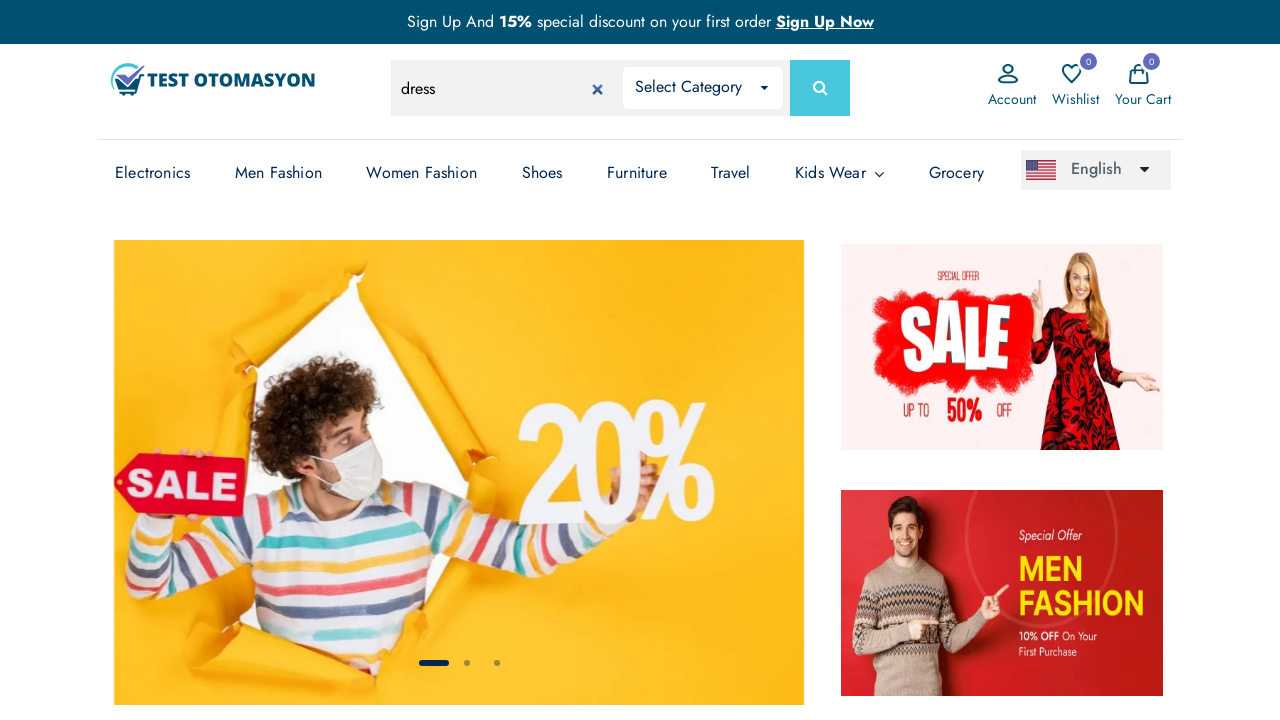

Pressed Enter key to search for 'dress' on [name='search']
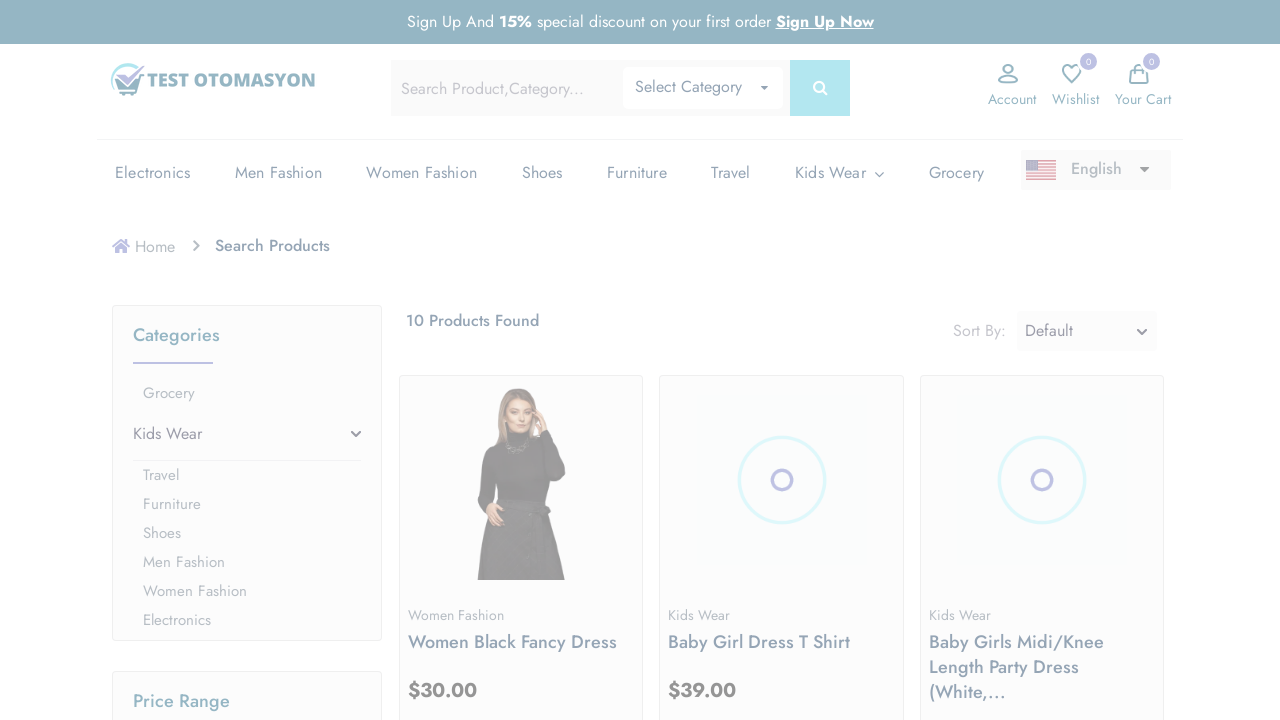

Waited for product results to load after 'dress' search
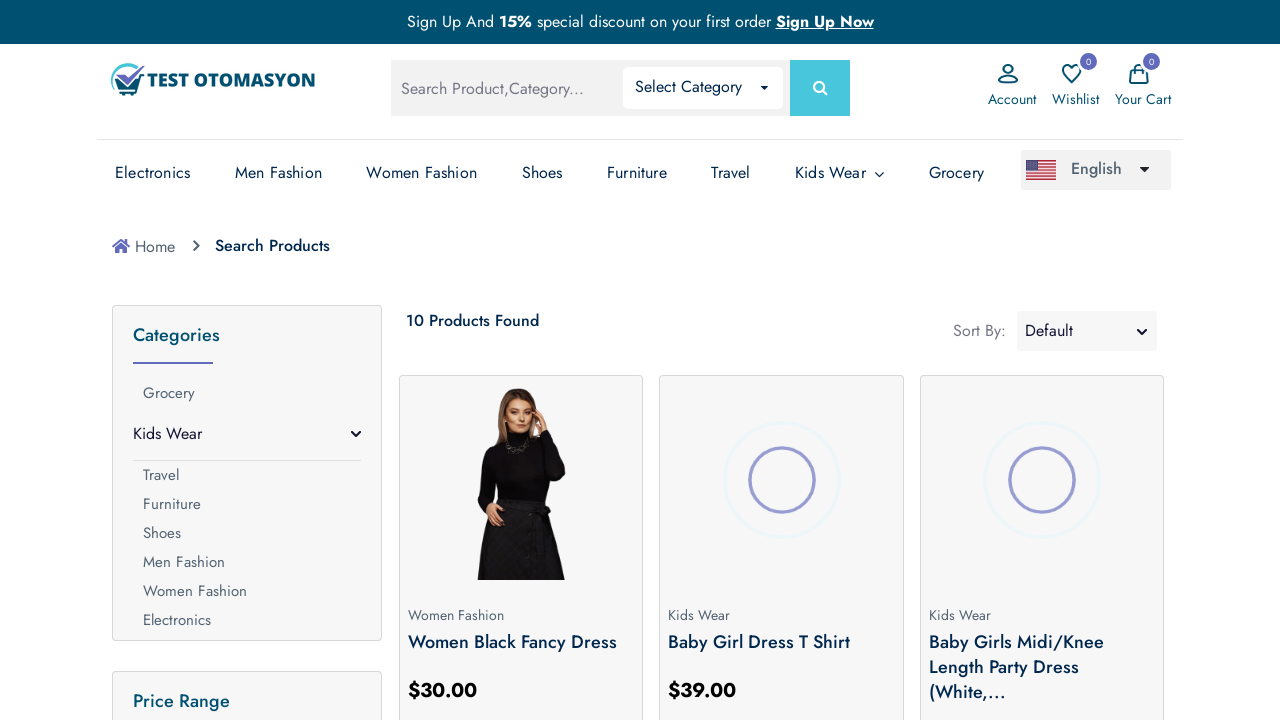

Filled search field with 'baby' on [name='search']
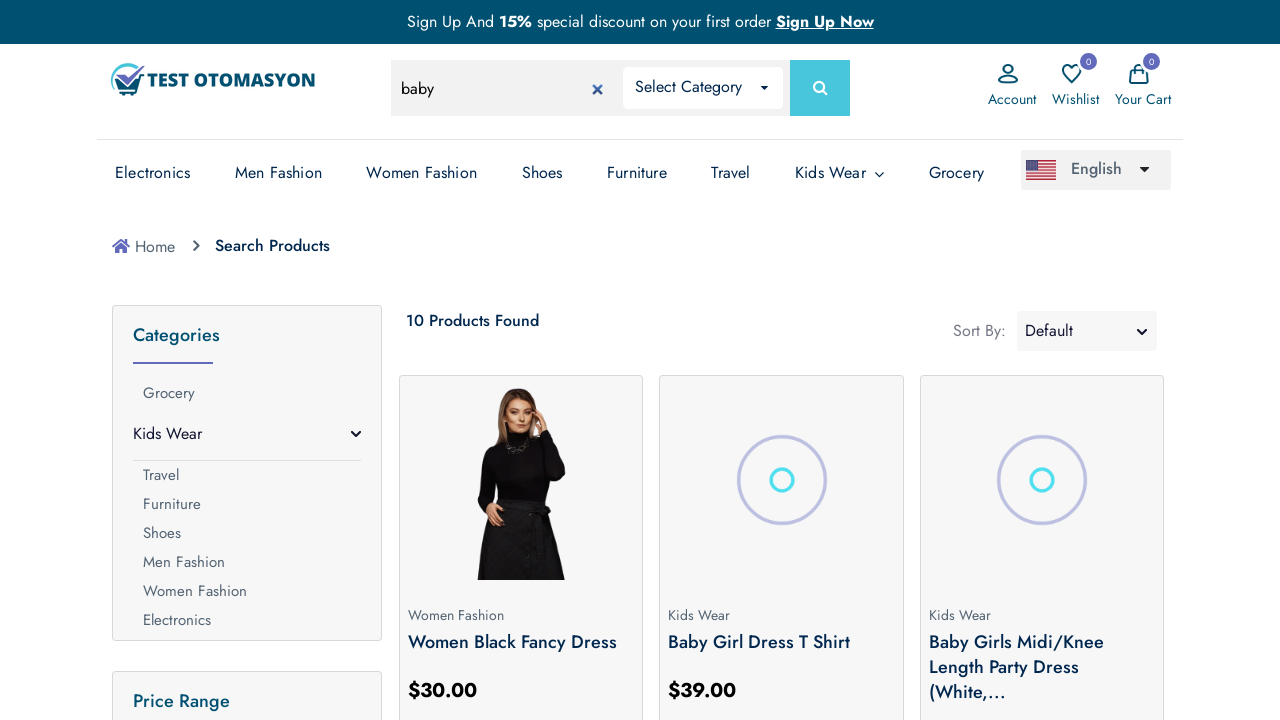

Pressed Enter key to search for 'baby' on [name='search']
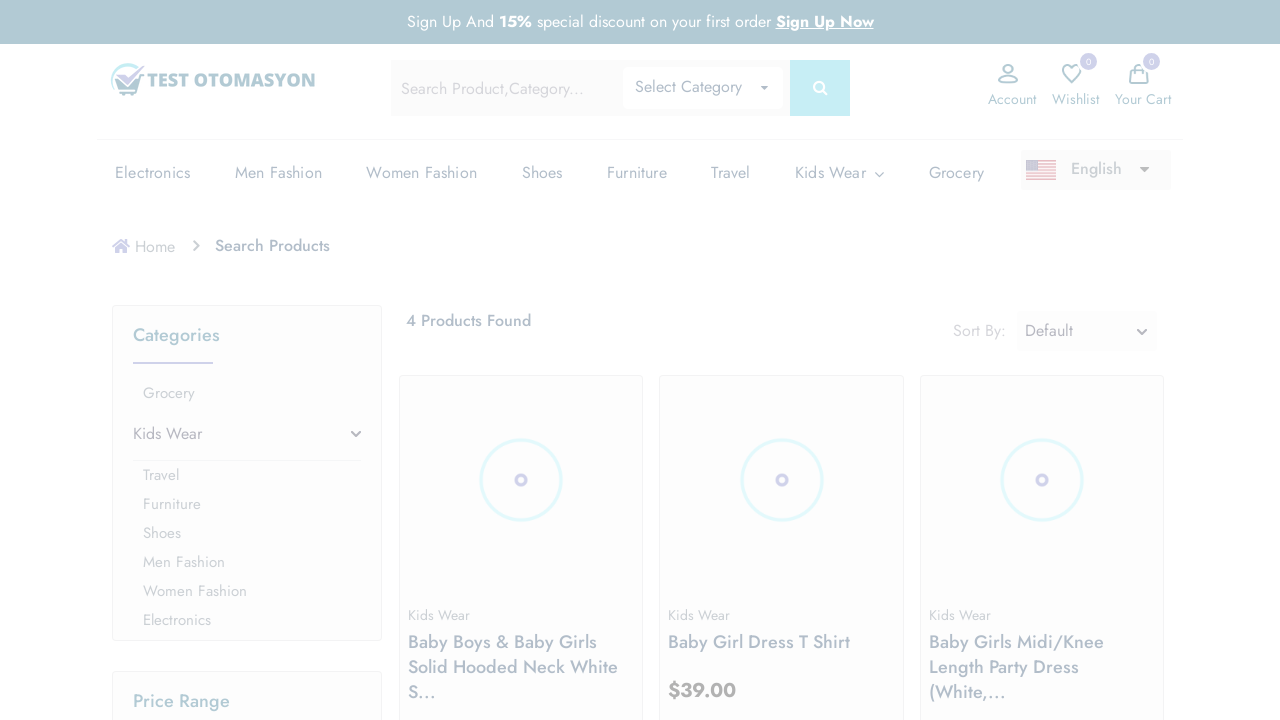

Waited for product results to load after 'baby' search
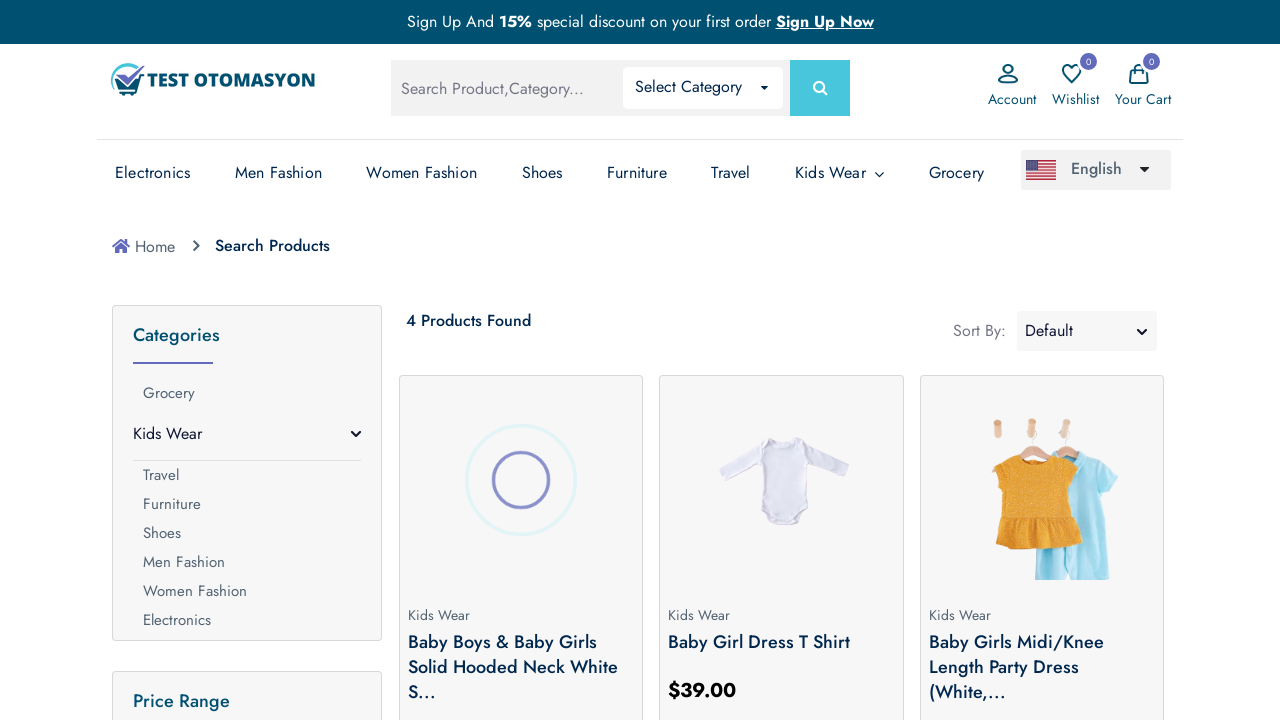

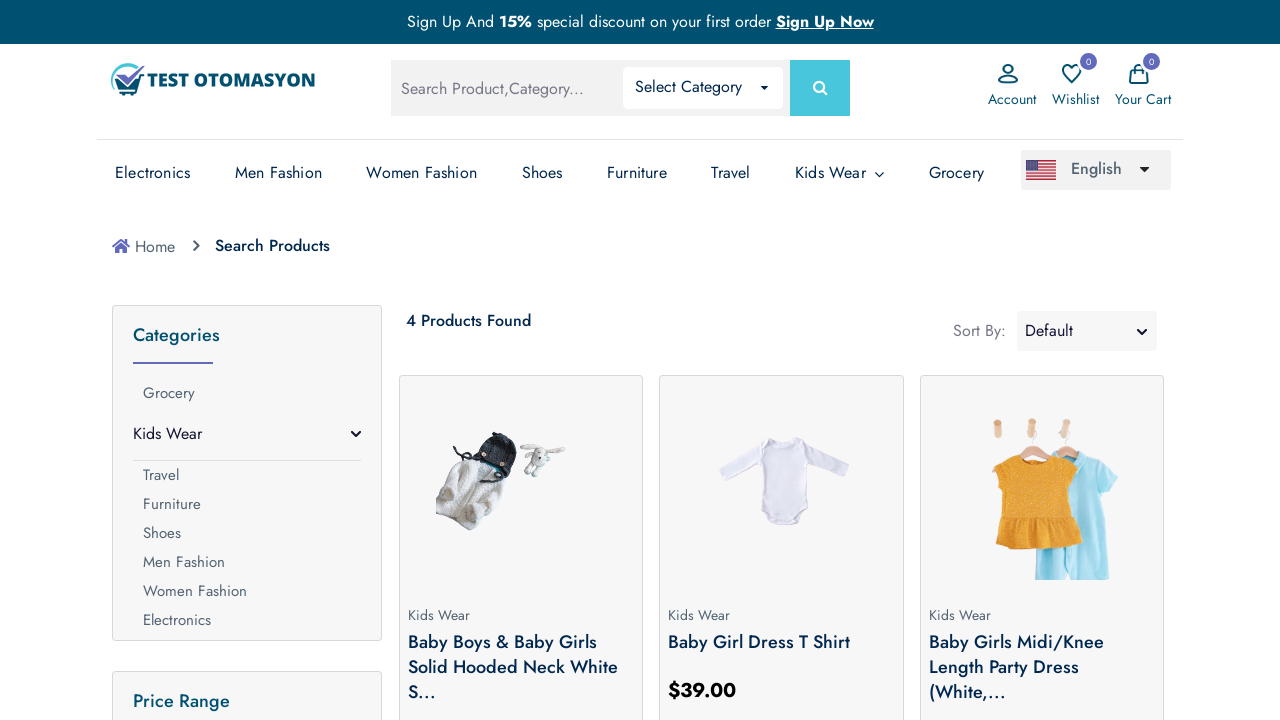